Tests JavaScript prompt alert functionality by clicking a button to trigger a prompt dialog, entering text into it, and accepting the alert.

Starting URL: https://selenium08.blogspot.com/2019/07/alert-test.html

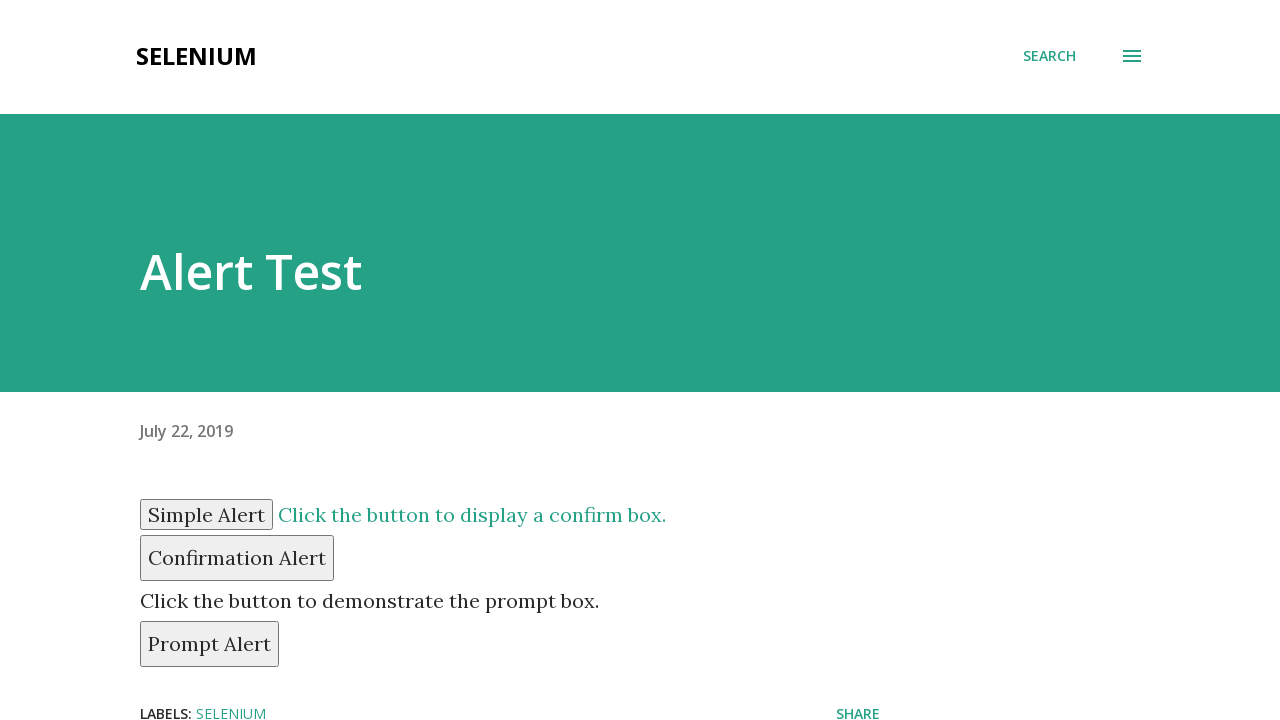

Set viewport size to 1920x1080
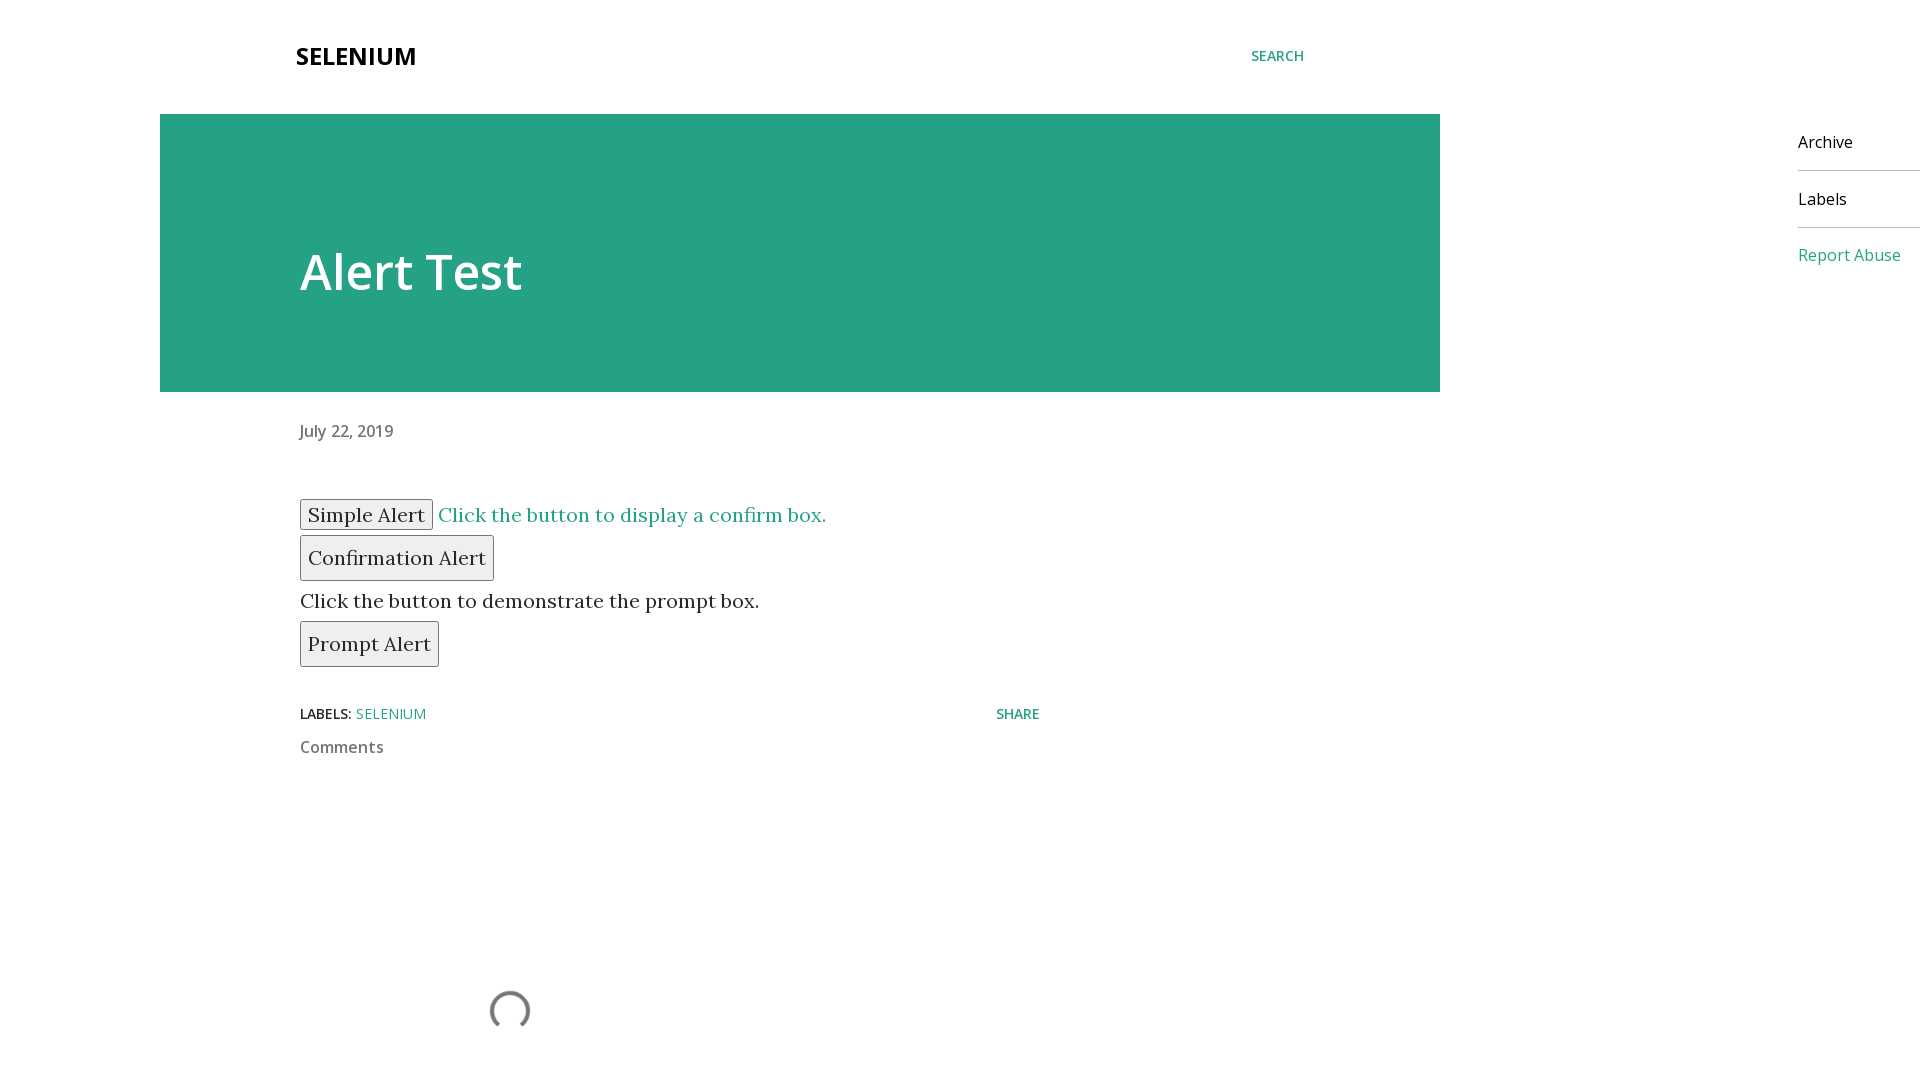

Page loaded - domcontentloaded event fired
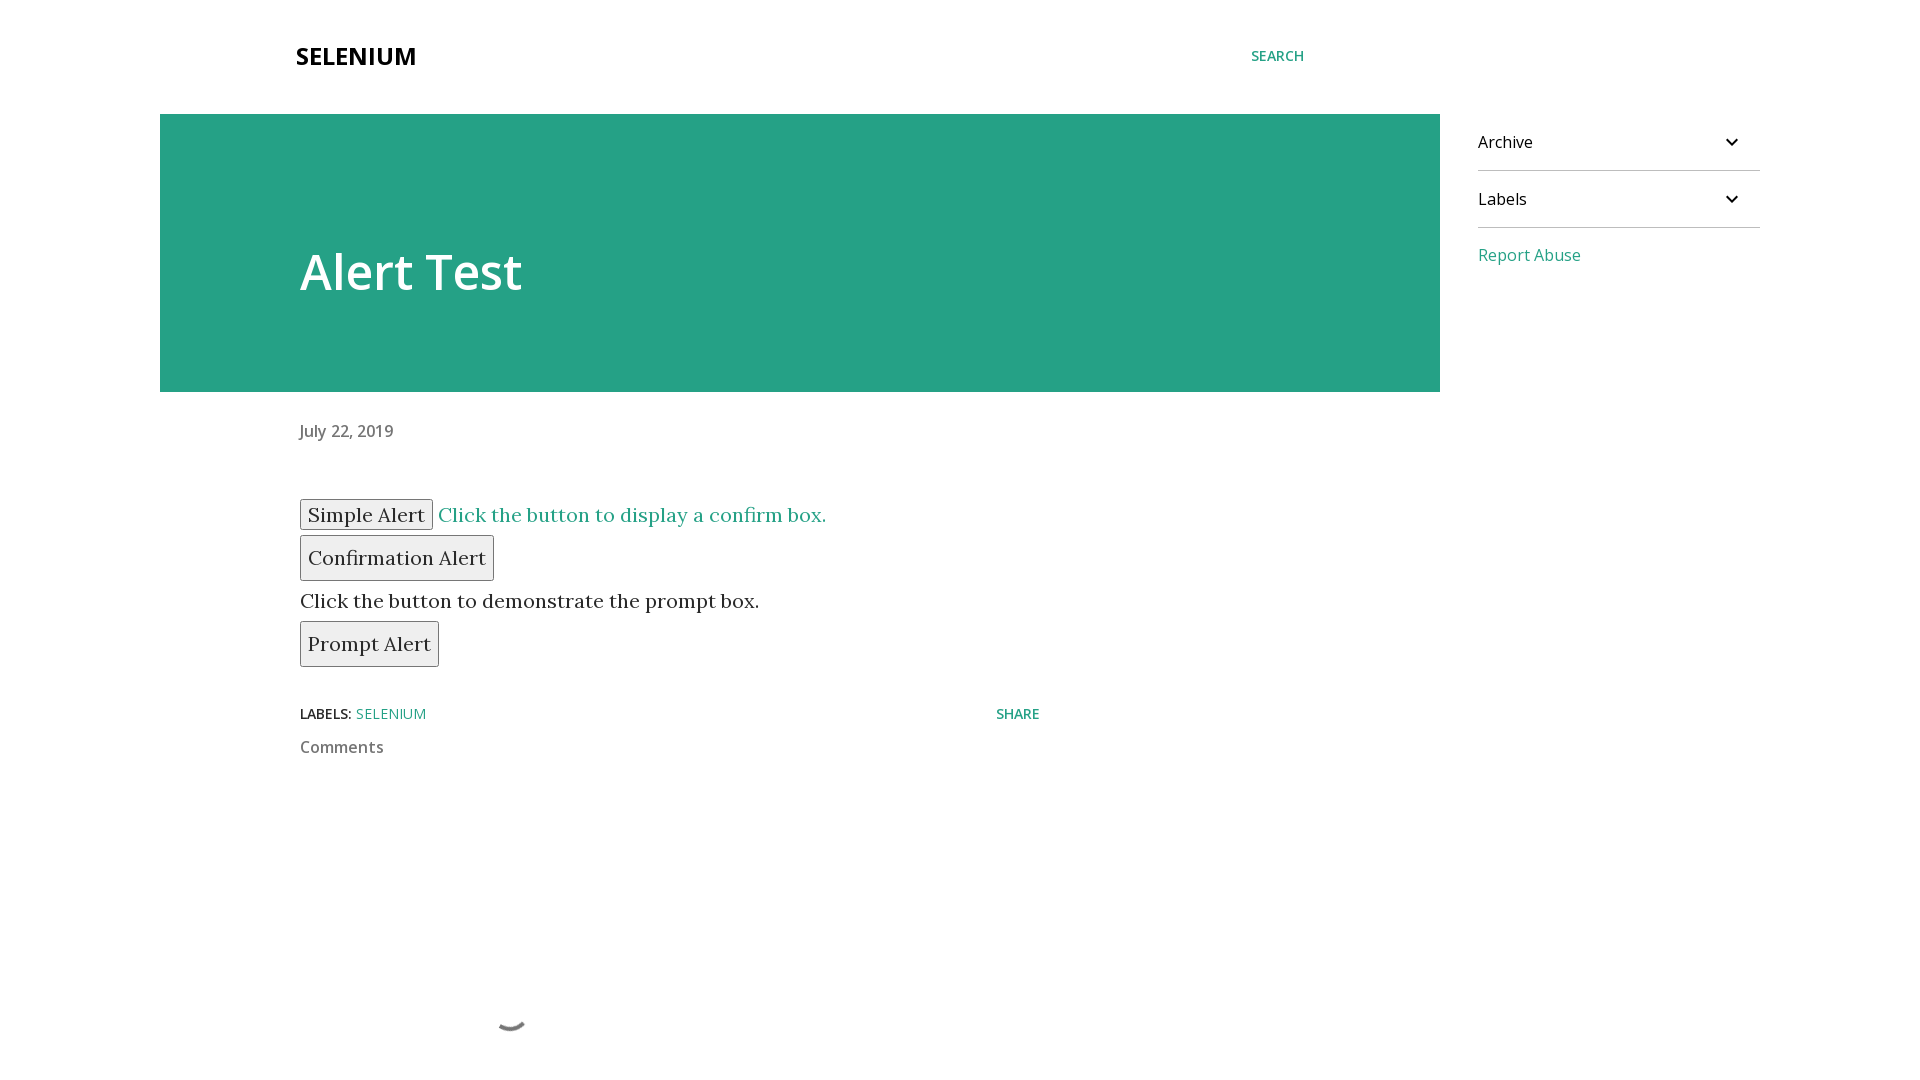

Dialog handler registered to accept prompt with 'Alert SendKeys'
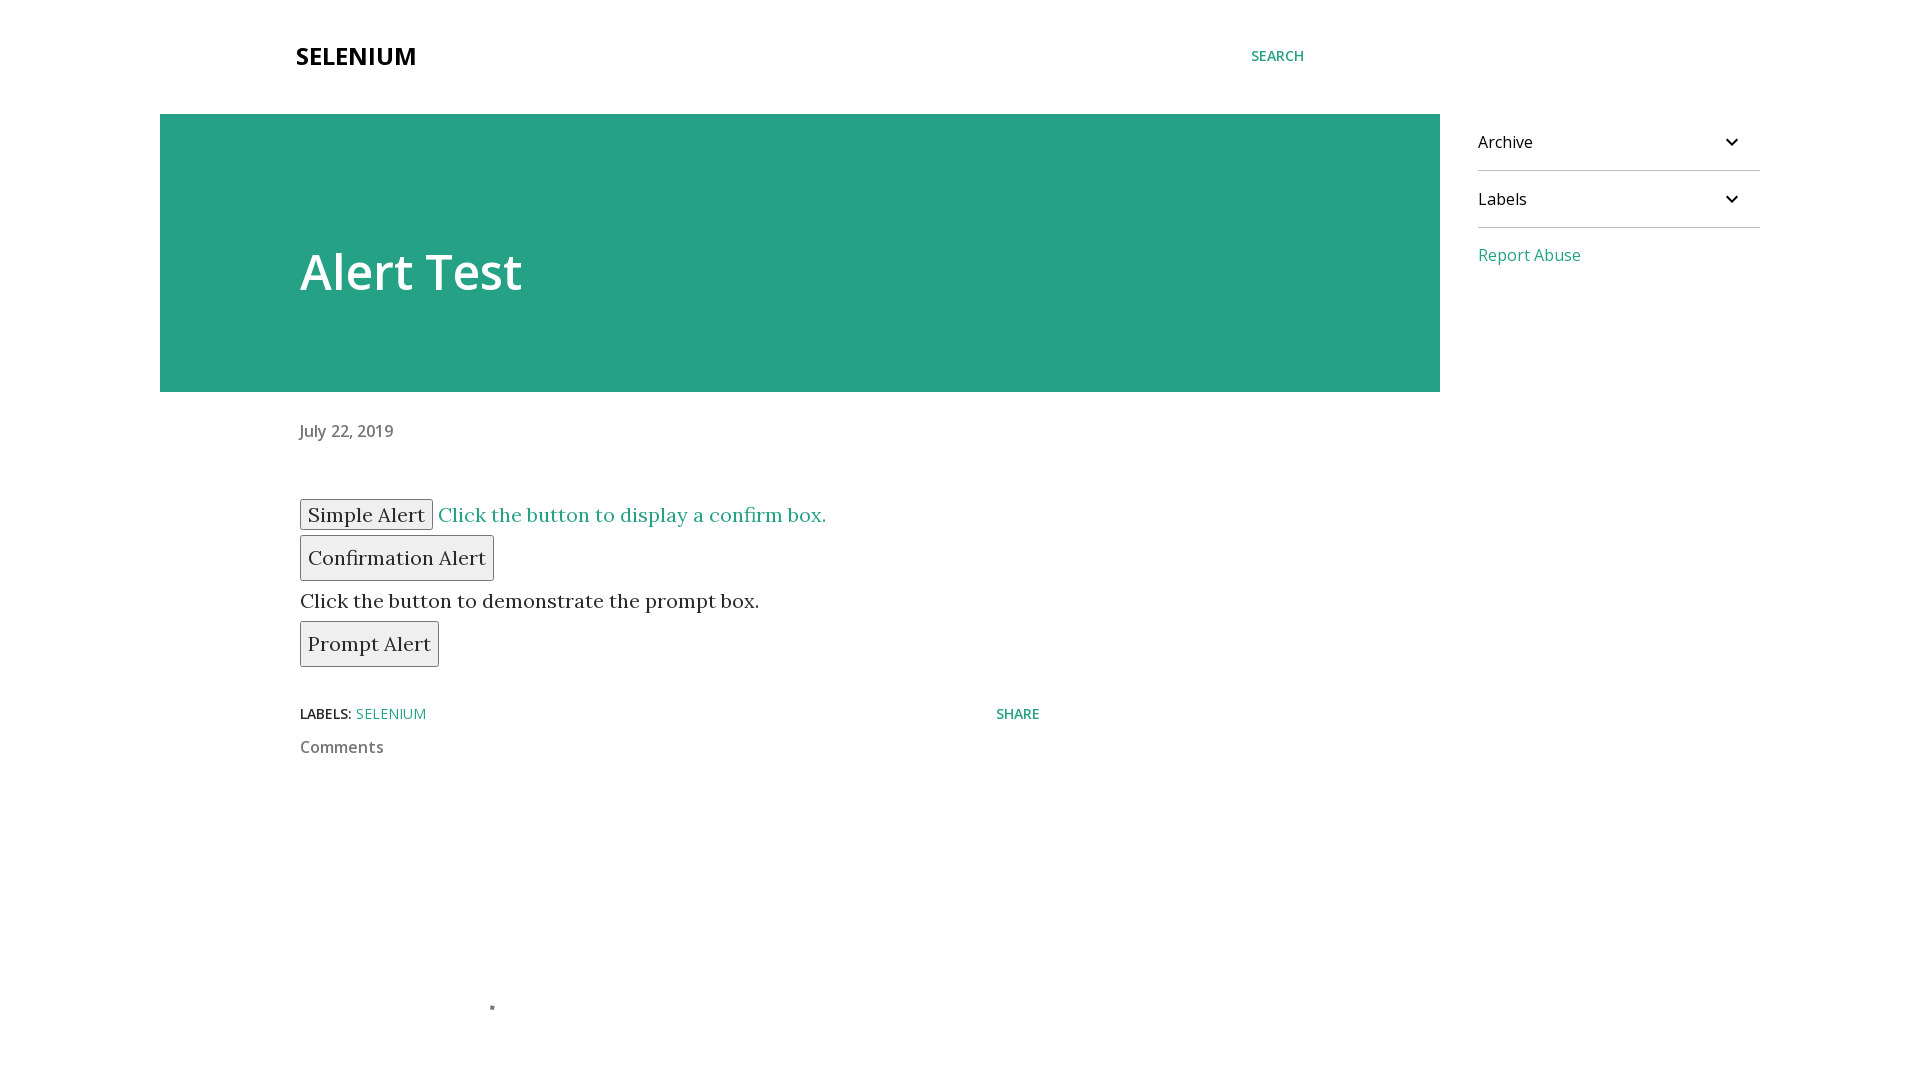

Clicked prompt button to trigger dialog at (370, 644) on button#prompt
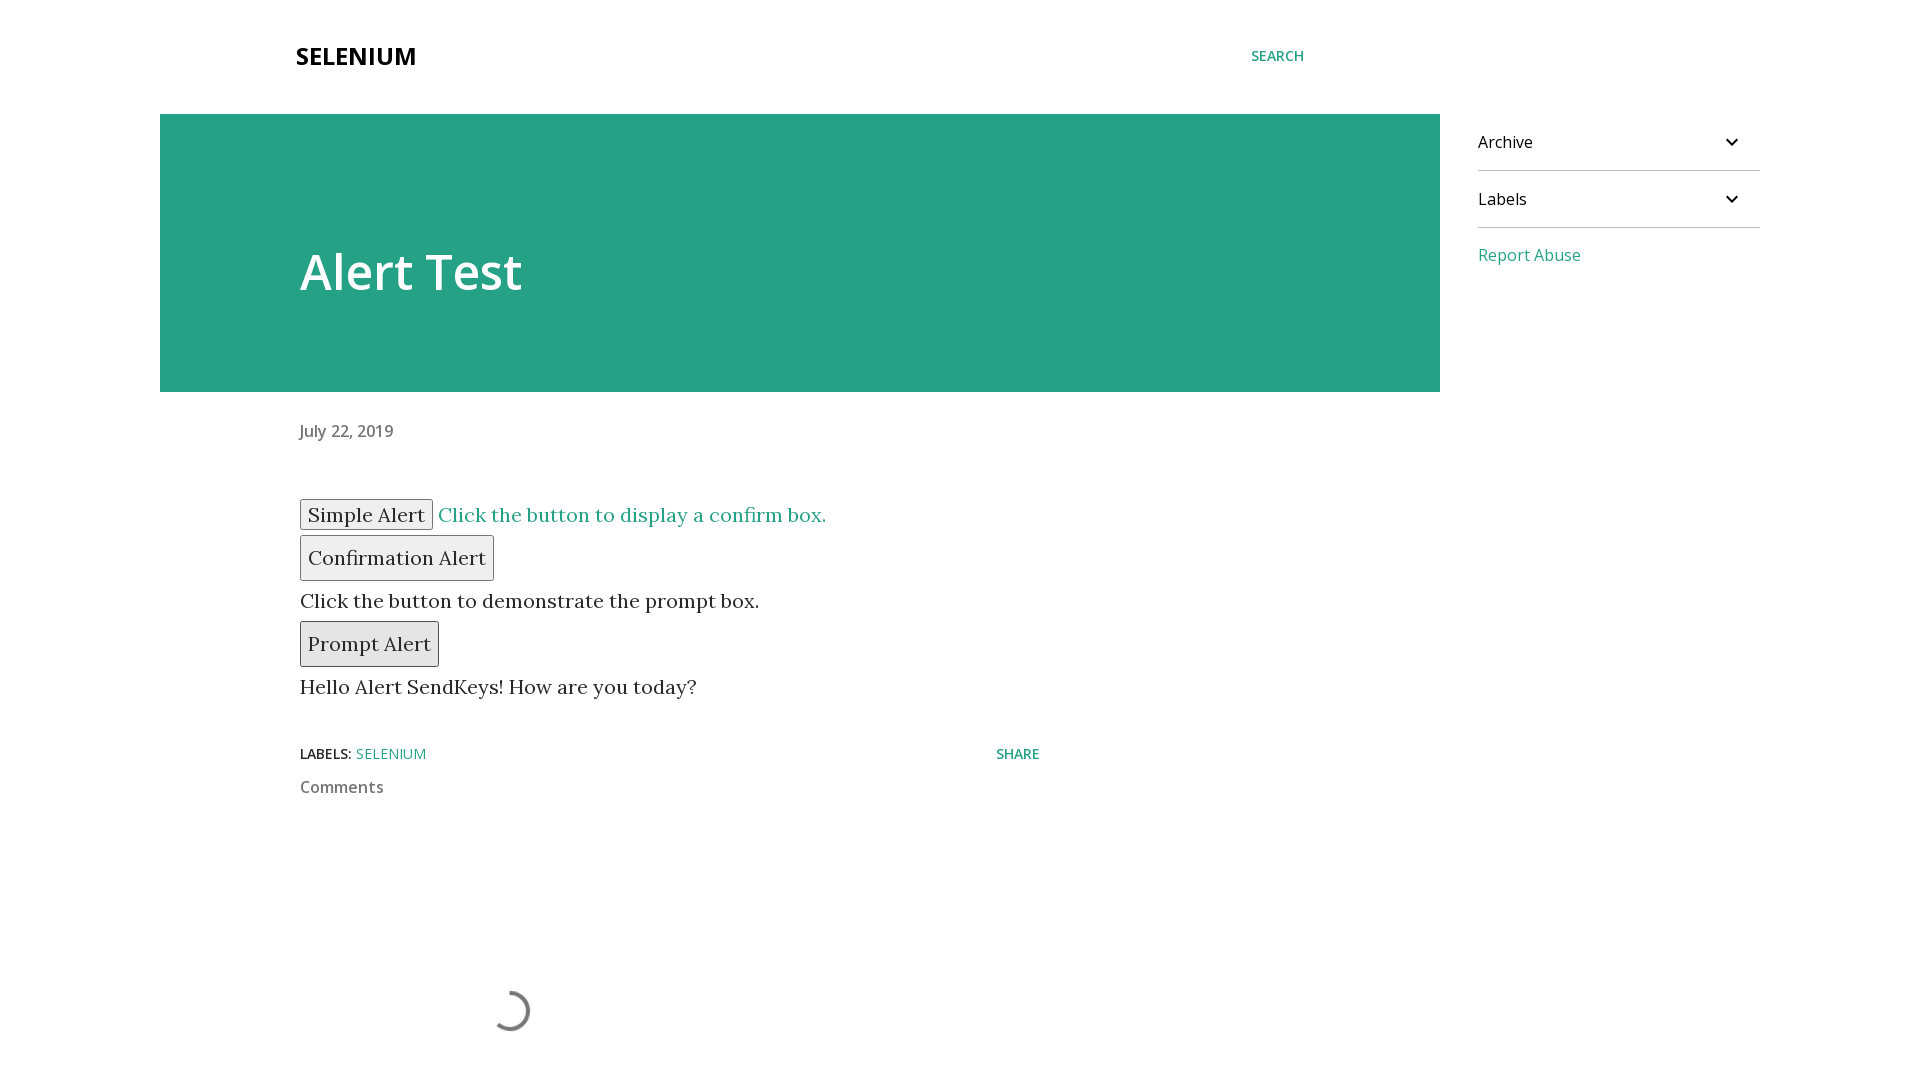

Waited 1000ms for dialog handling to complete
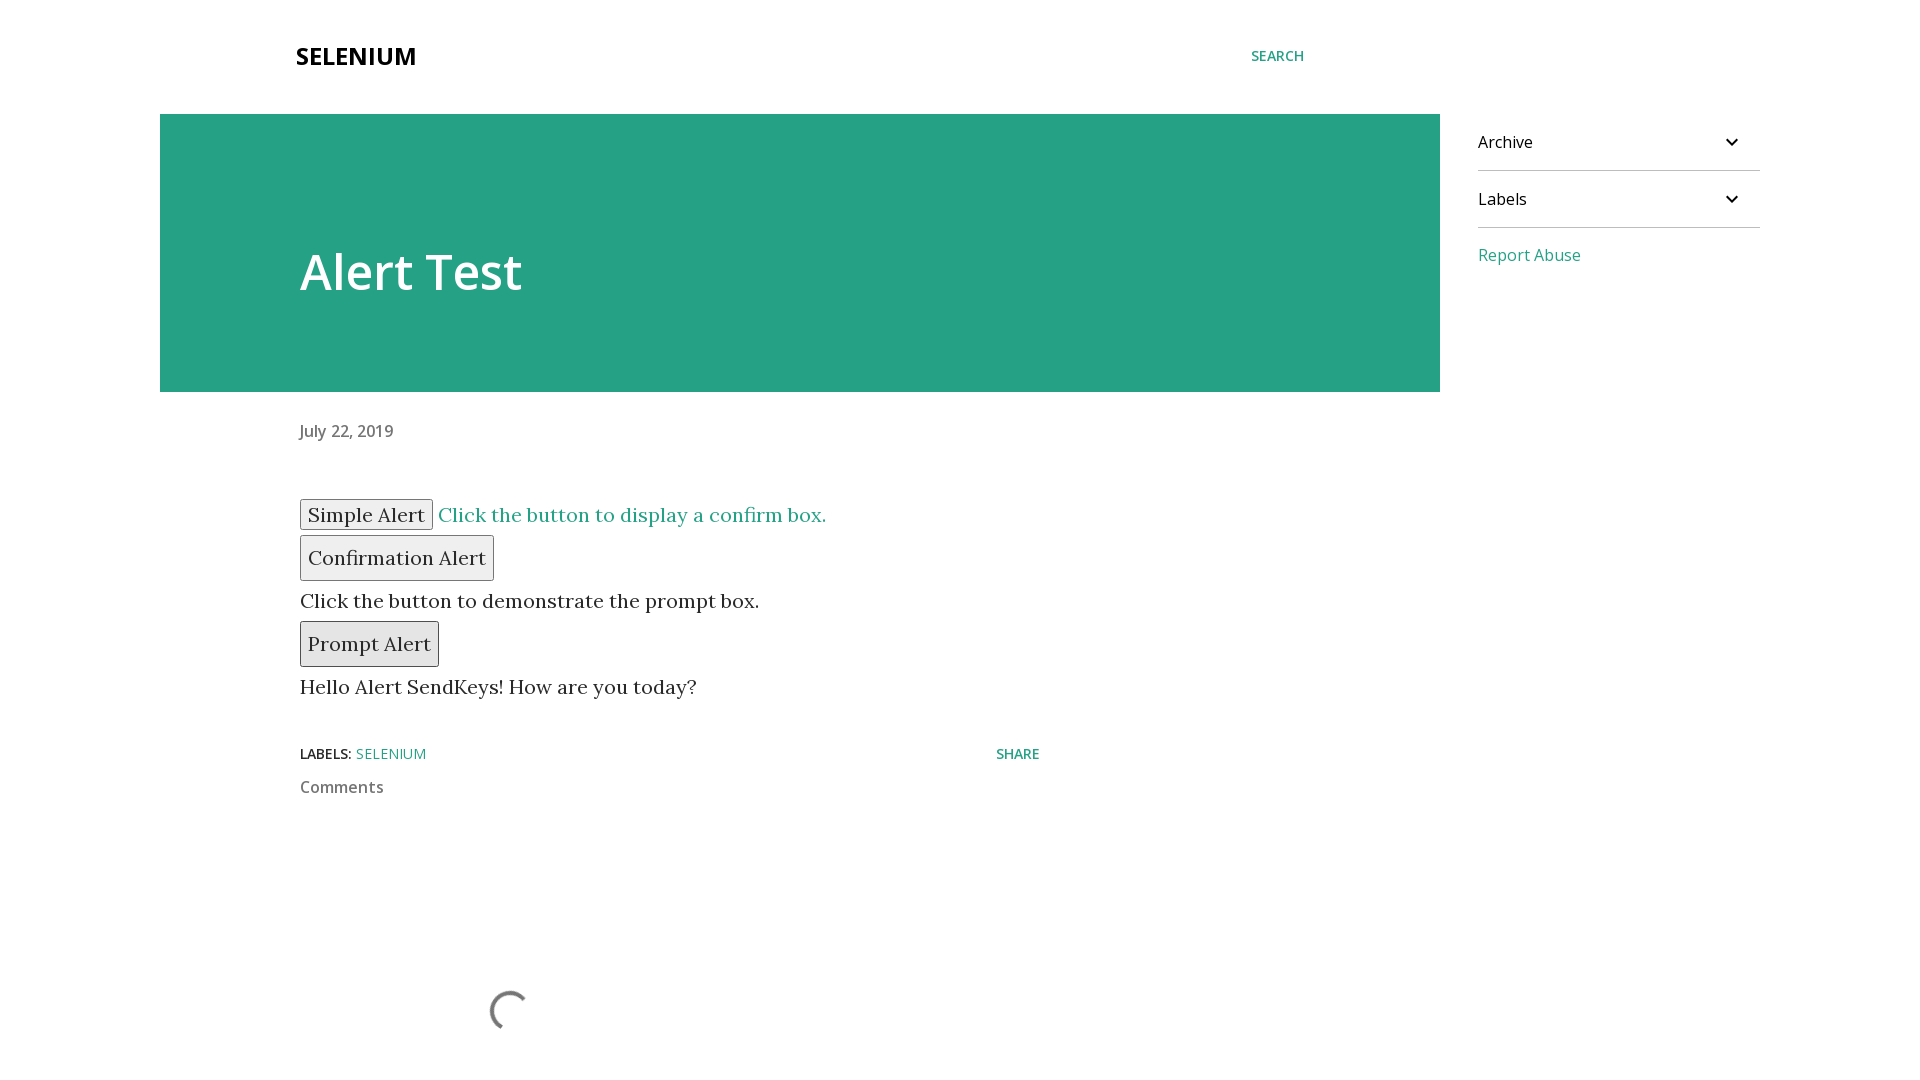

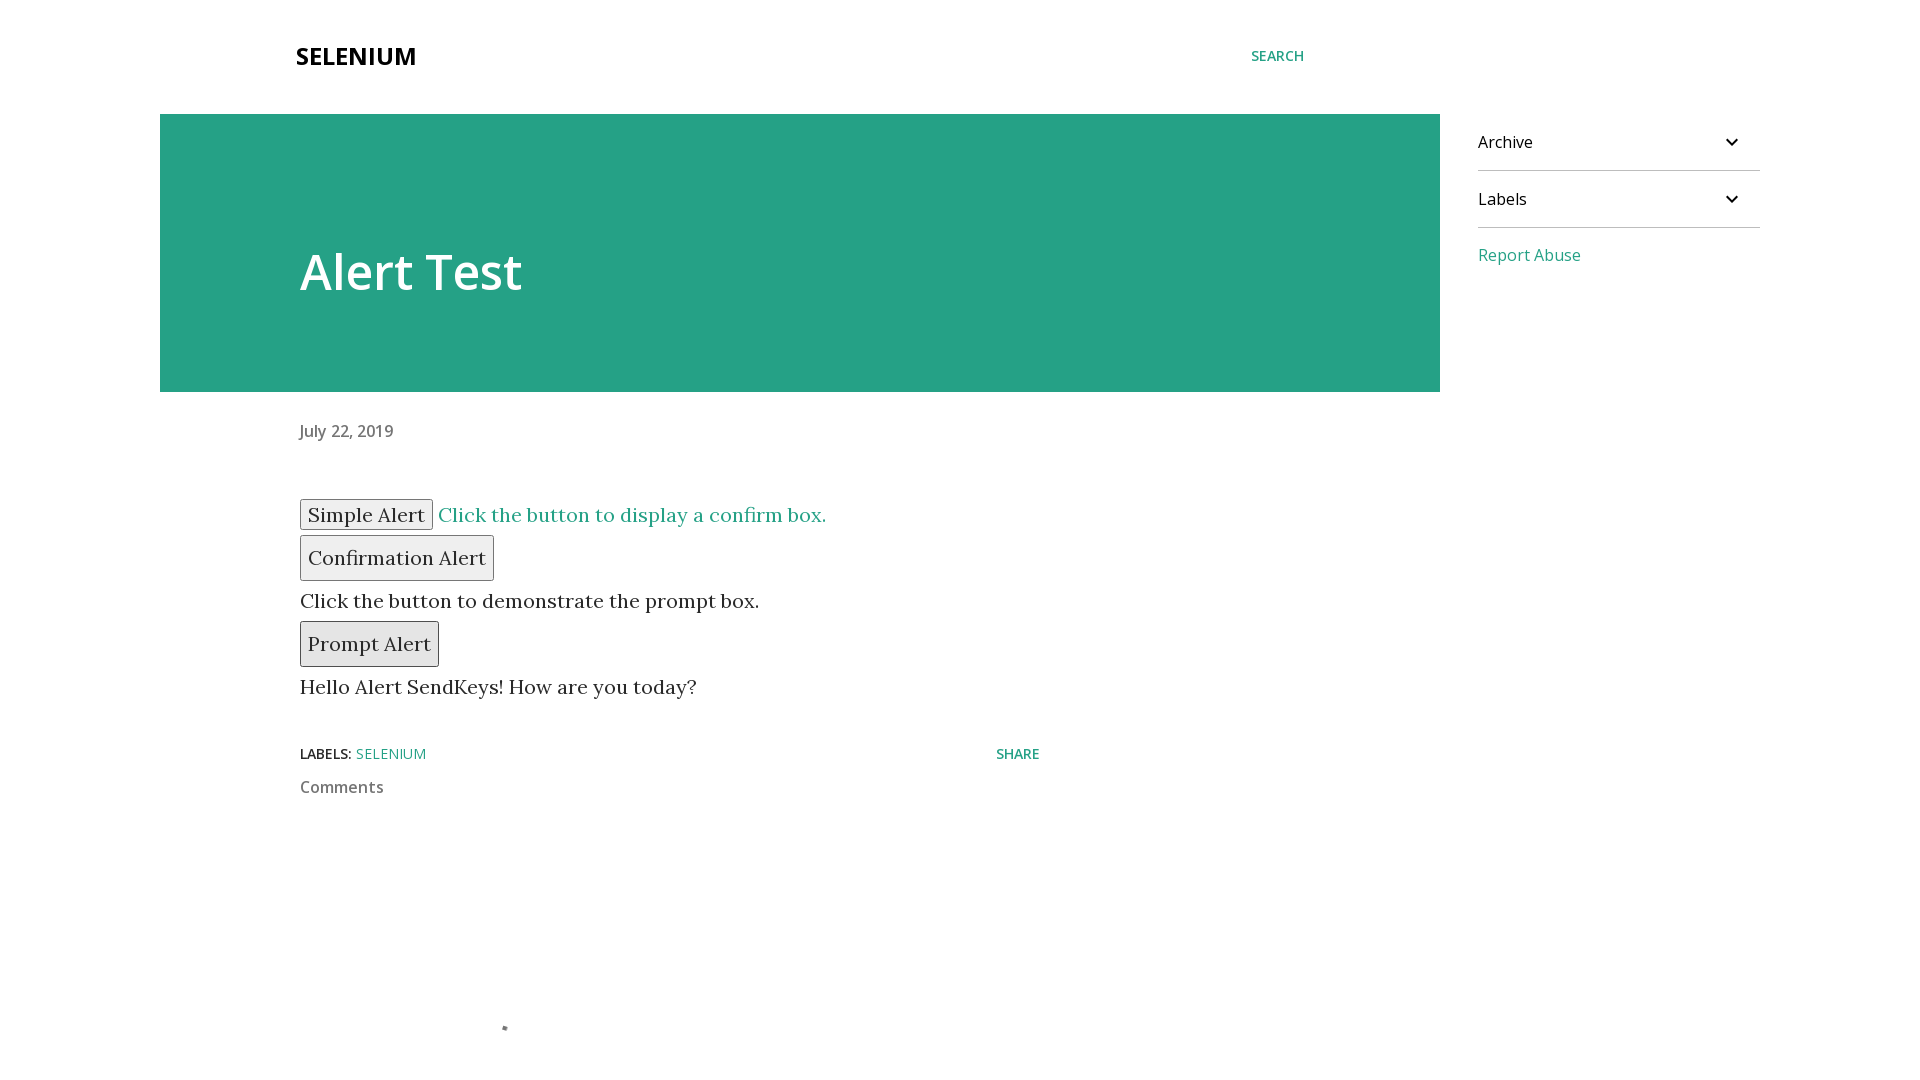